Tests that the complete all checkbox updates state when individual items are completed or cleared

Starting URL: https://demo.playwright.dev/todomvc

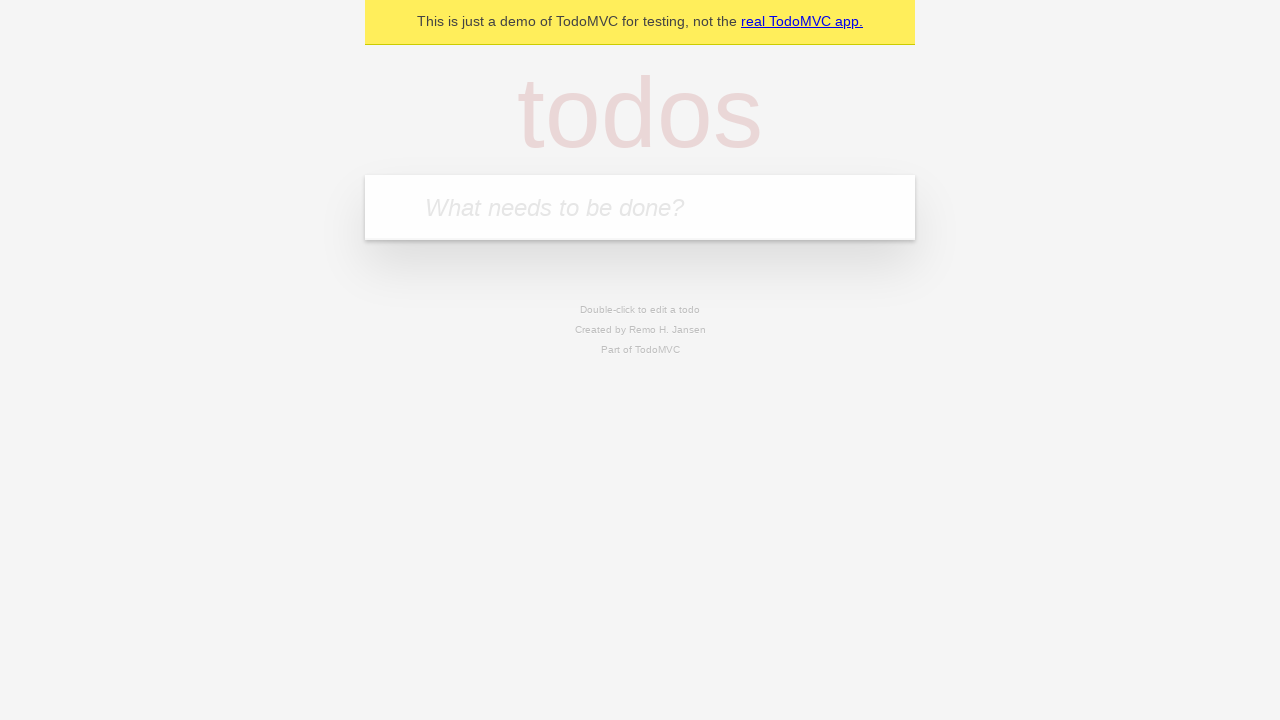

Filled new todo input with 'buy some cheese' on internal:attr=[placeholder="What needs to be done?"i]
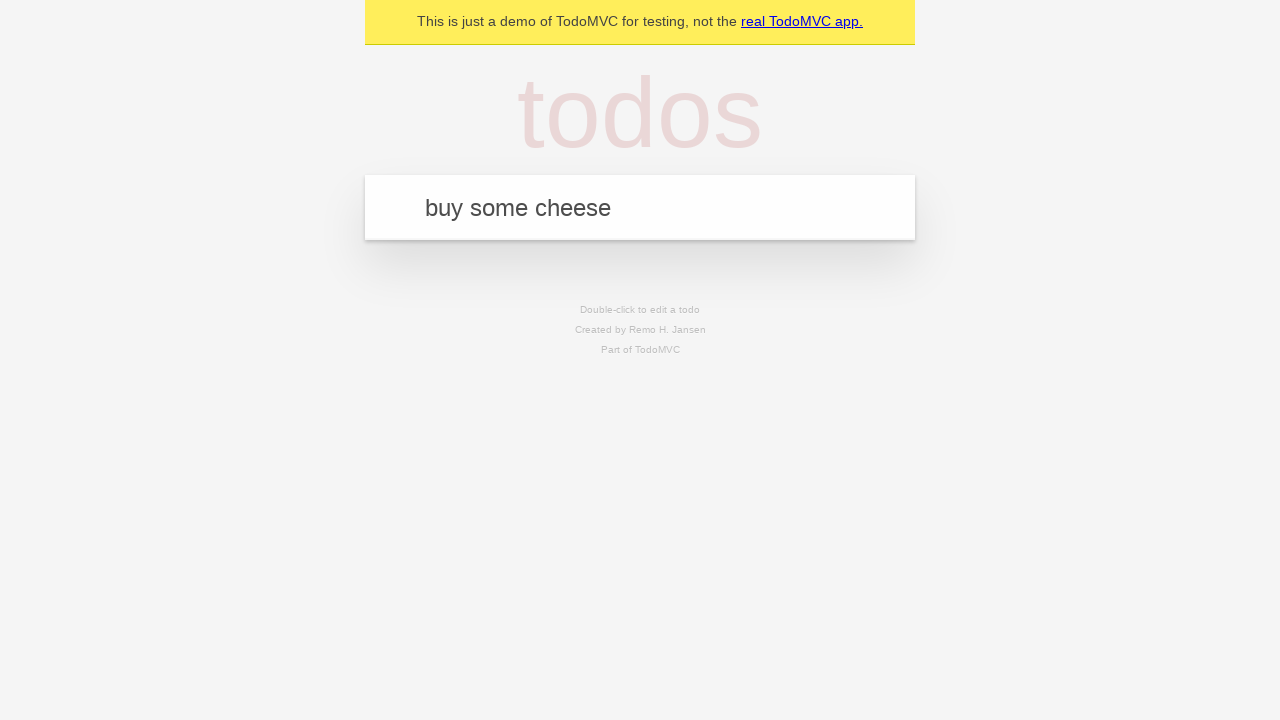

Pressed Enter to create first todo on internal:attr=[placeholder="What needs to be done?"i]
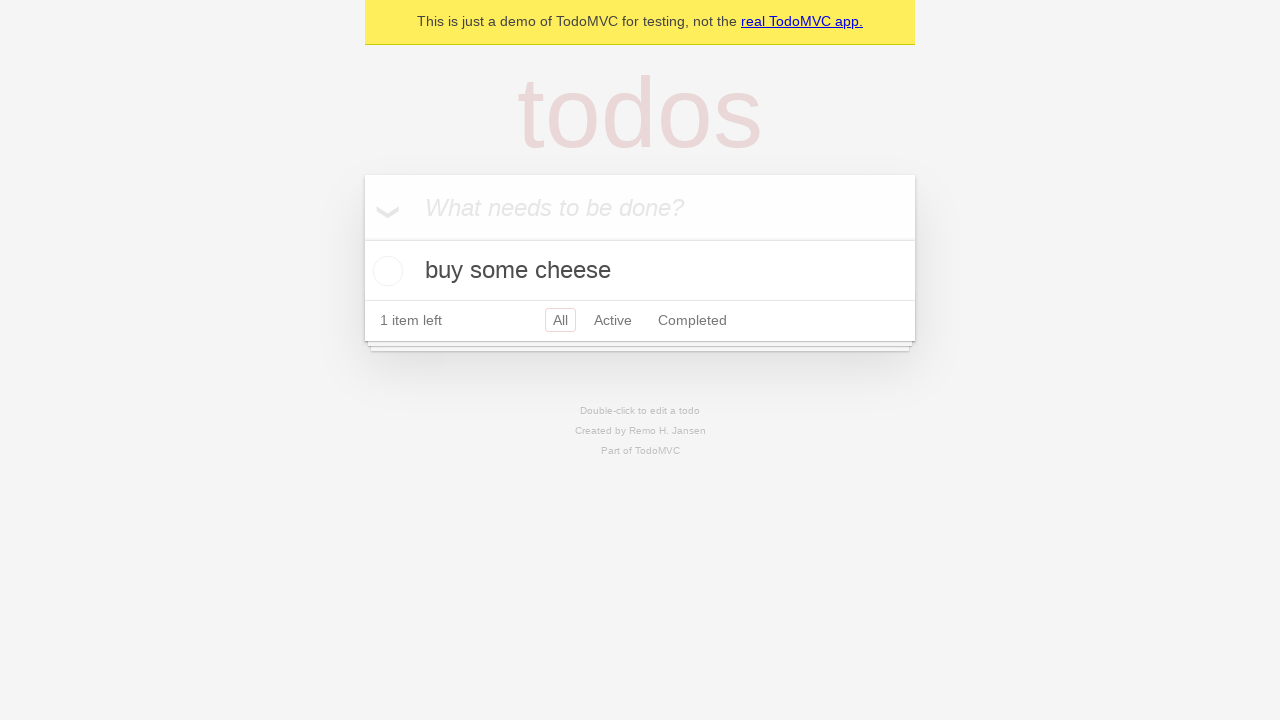

Filled new todo input with 'feed the cat' on internal:attr=[placeholder="What needs to be done?"i]
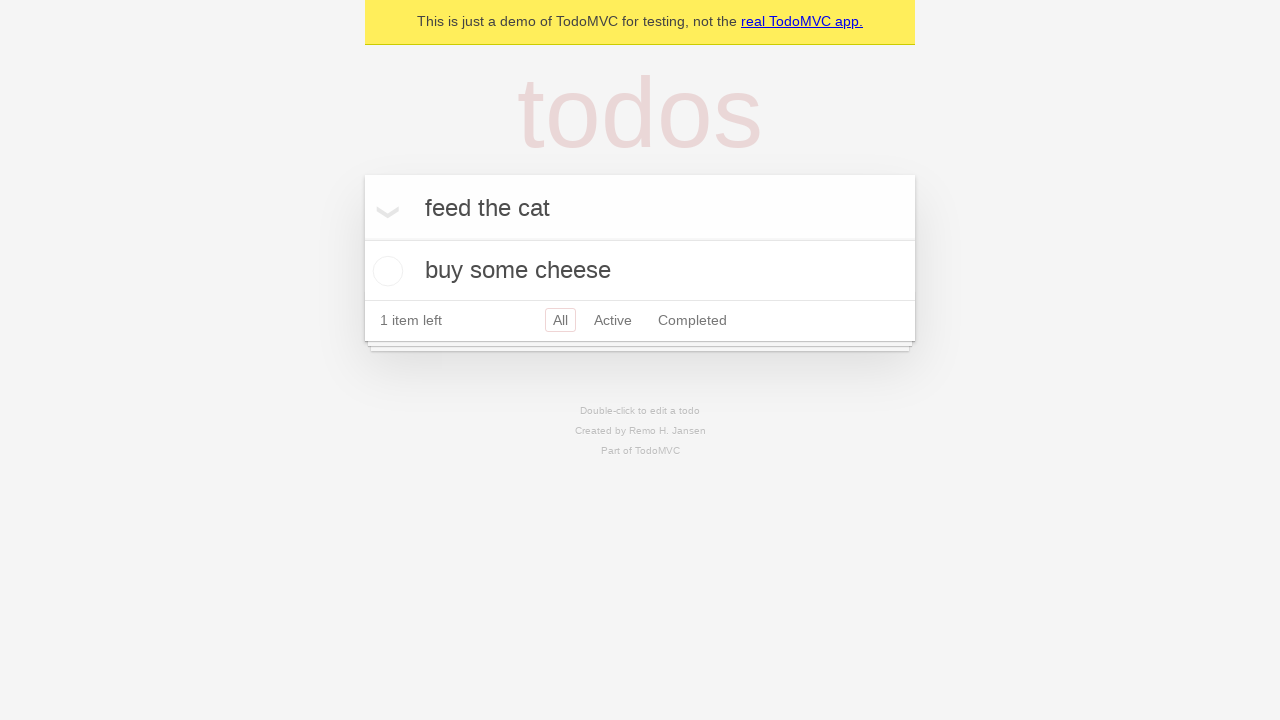

Pressed Enter to create second todo on internal:attr=[placeholder="What needs to be done?"i]
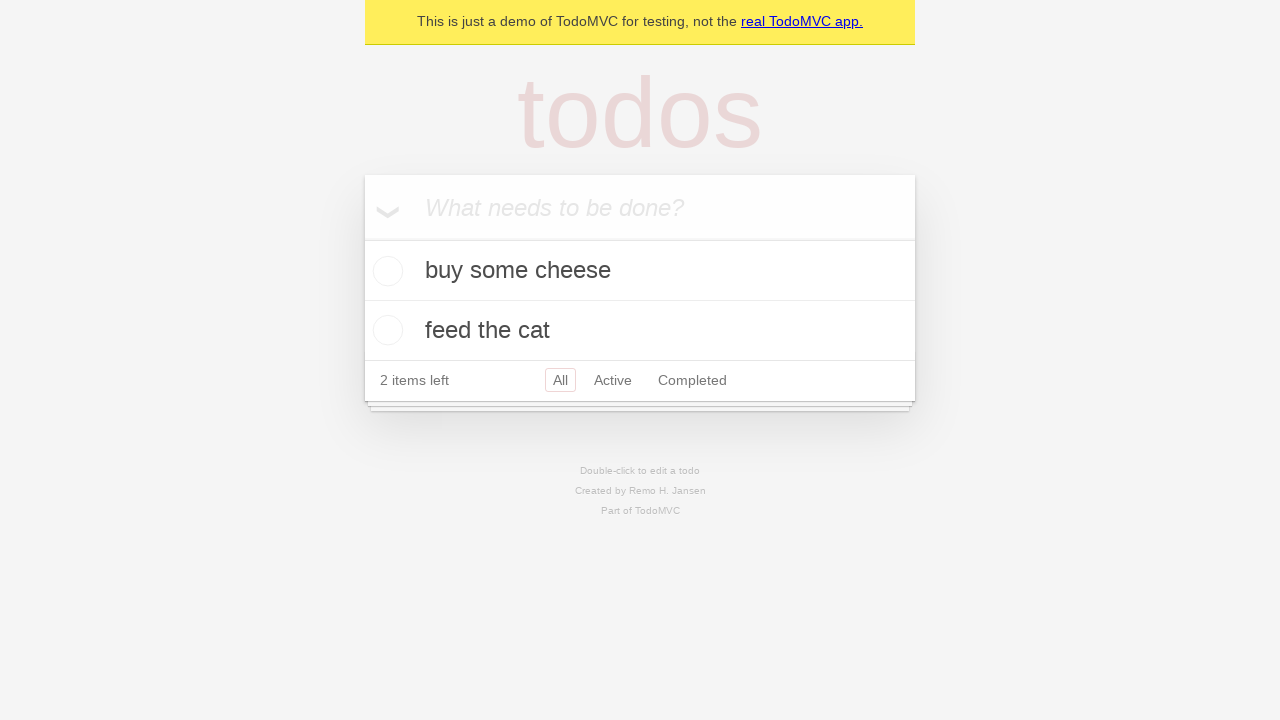

Filled new todo input with 'book a doctors appointment' on internal:attr=[placeholder="What needs to be done?"i]
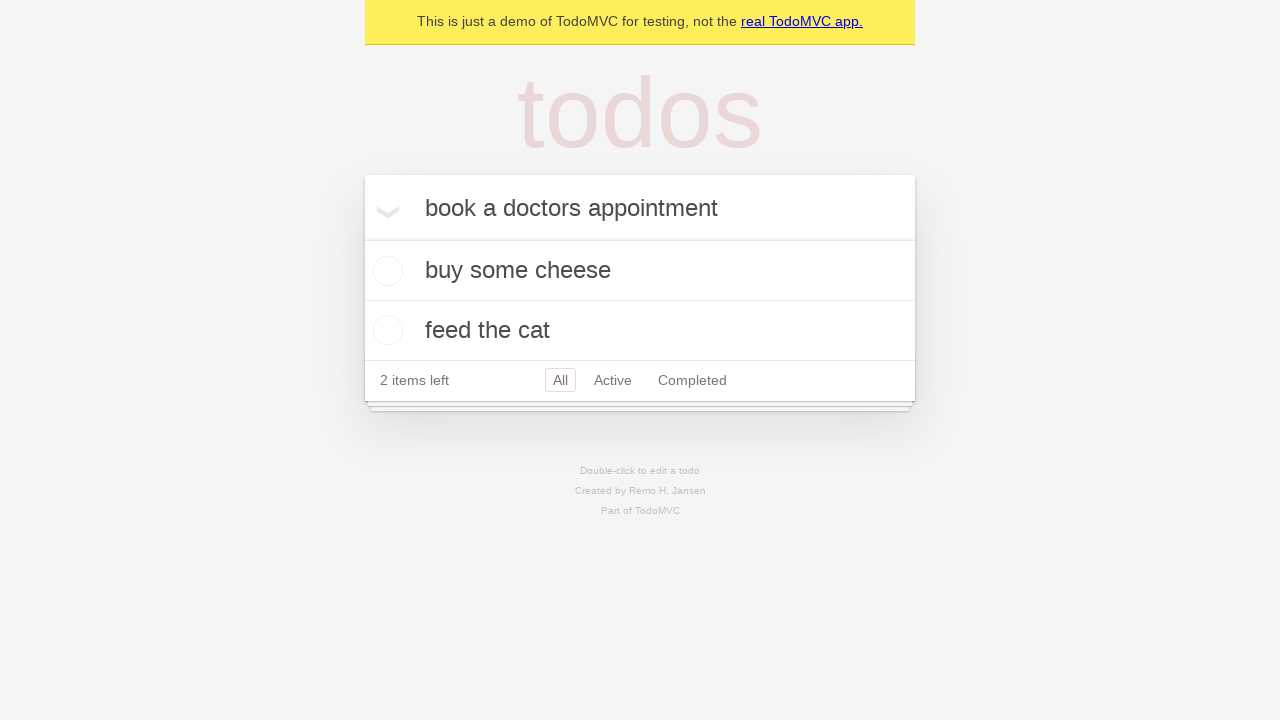

Pressed Enter to create third todo on internal:attr=[placeholder="What needs to be done?"i]
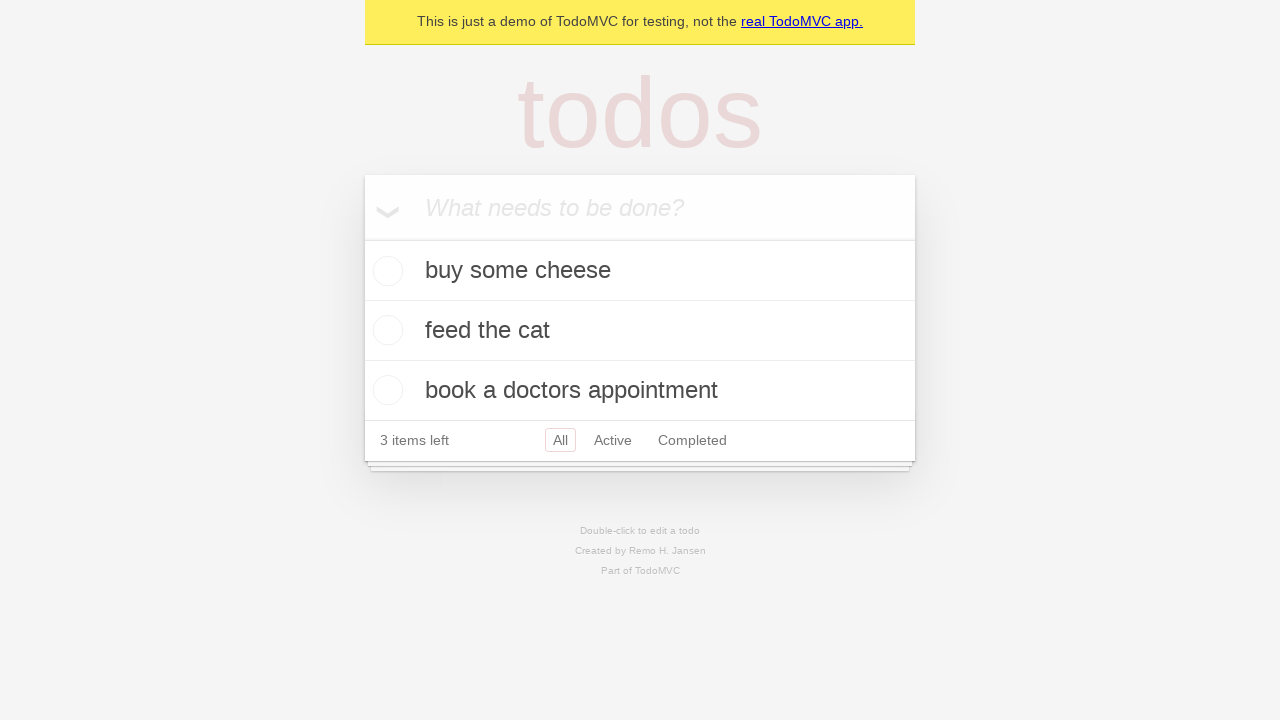

Checked the 'Mark all as complete' checkbox to complete all todos at (362, 238) on internal:label="Mark all as complete"i
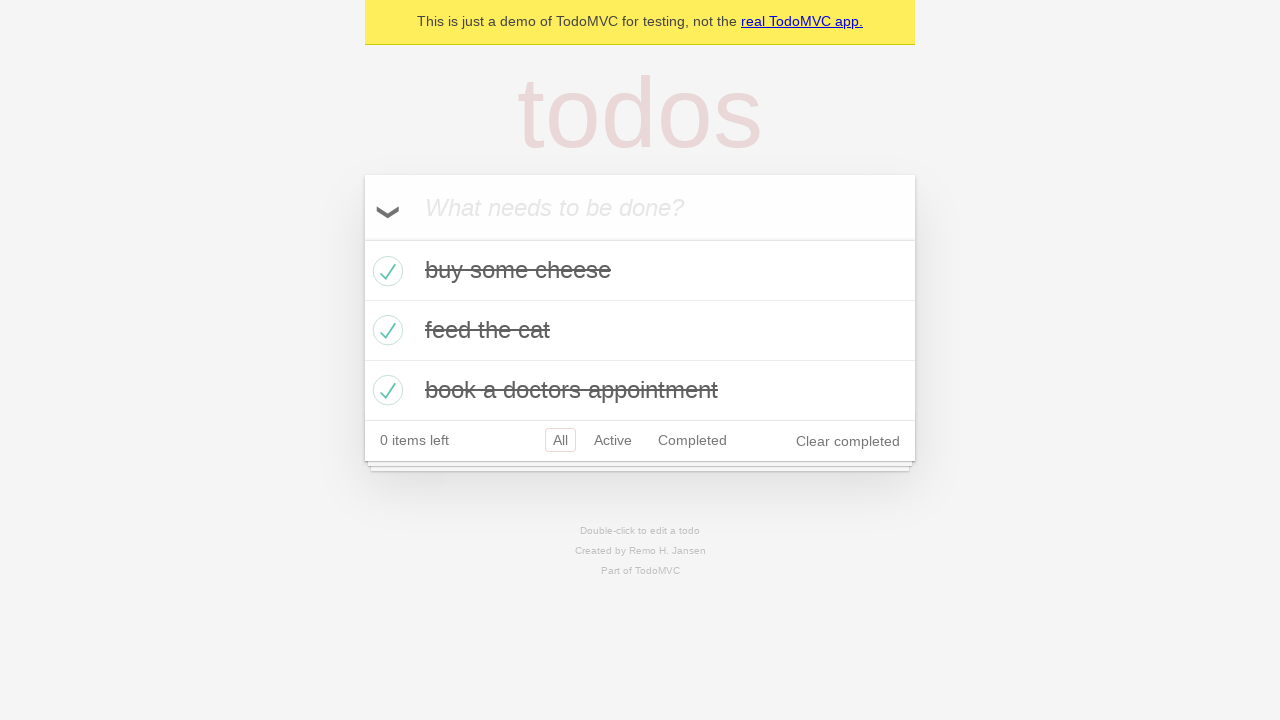

Unchecked the first todo item at (385, 271) on internal:testid=[data-testid="todo-item"s] >> nth=0 >> internal:role=checkbox
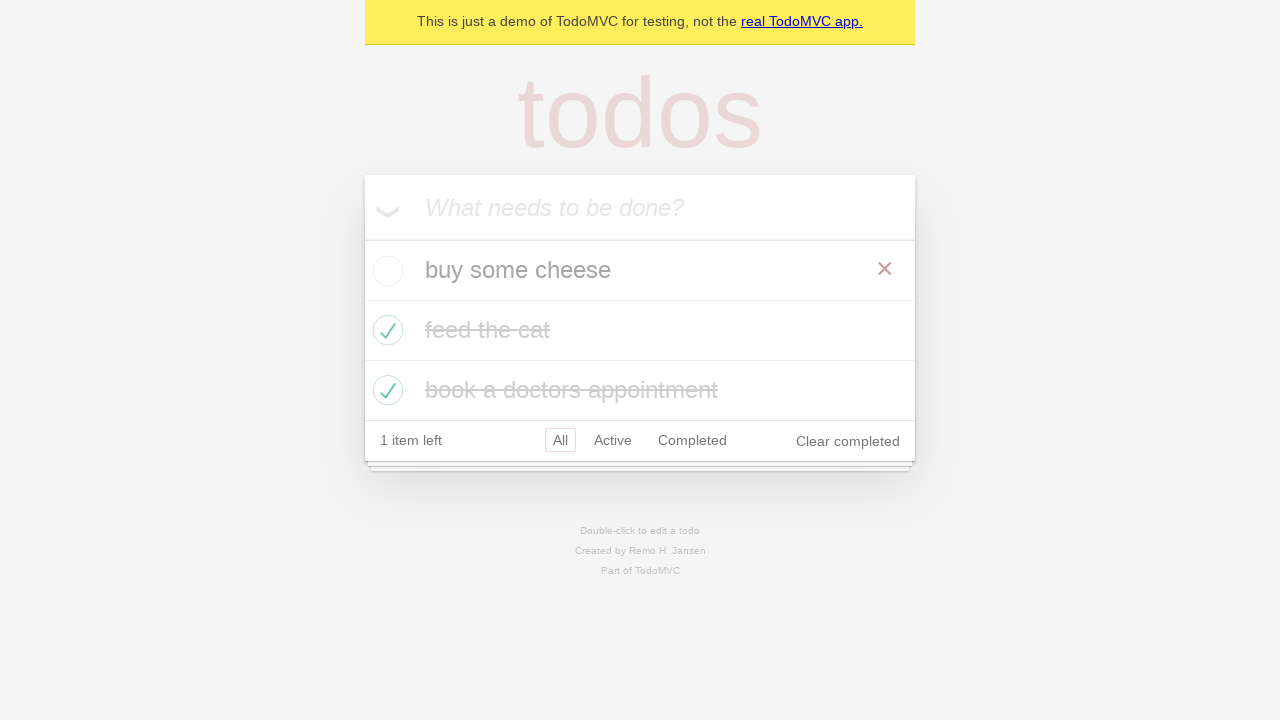

Re-checked the first todo item at (385, 271) on internal:testid=[data-testid="todo-item"s] >> nth=0 >> internal:role=checkbox
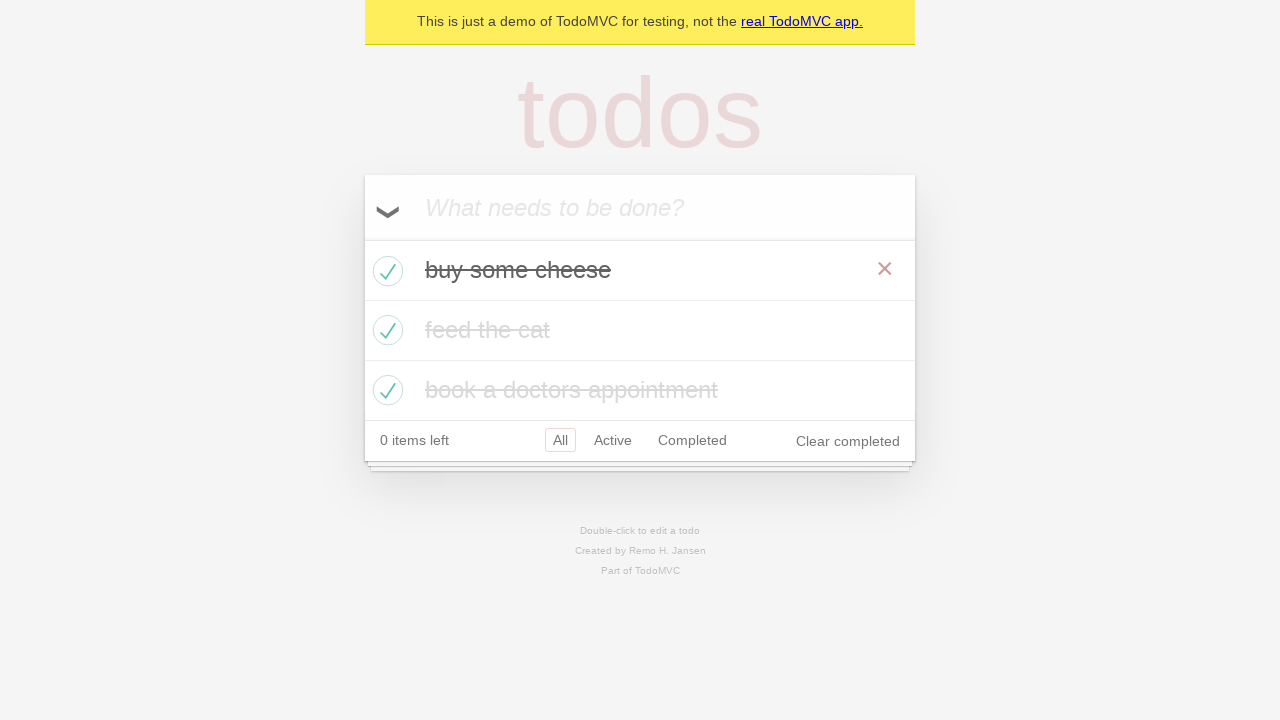

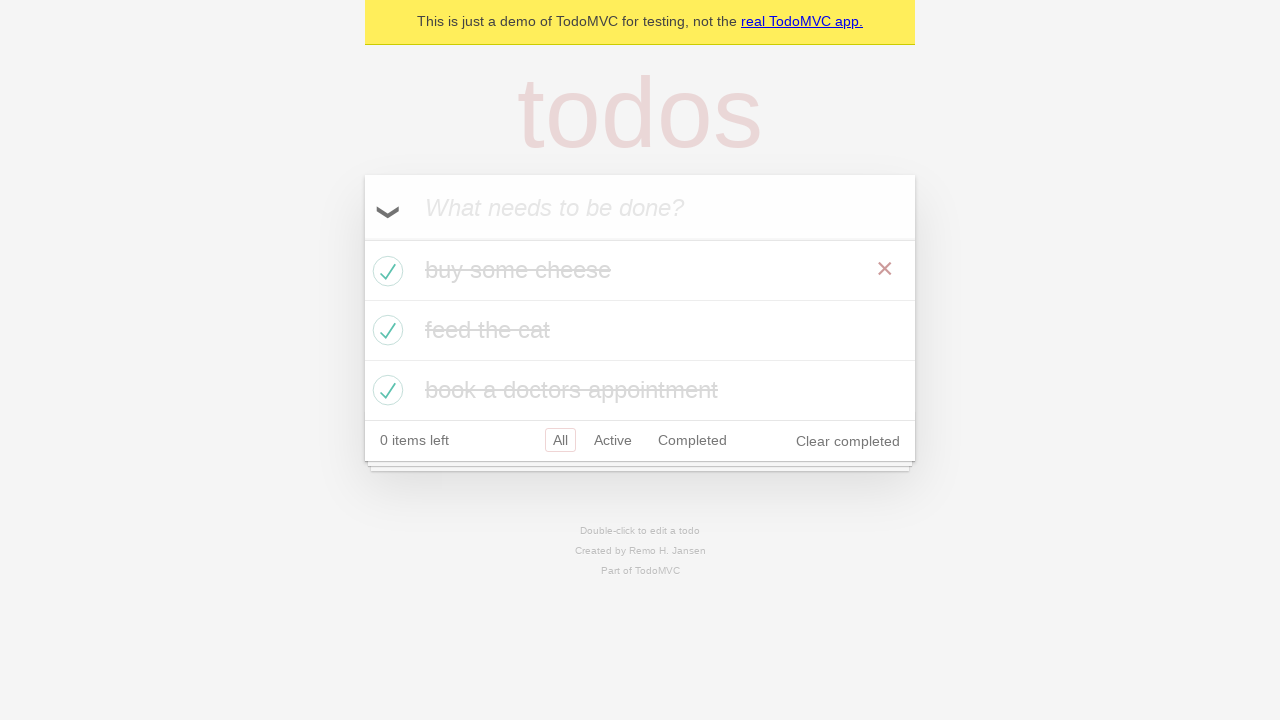